Tests the search functionality on 99 Bottles of Beer website by searching for a programming language and verifying that search results contain the search term

Starting URL: https://www.99-bottles-of-beer.net

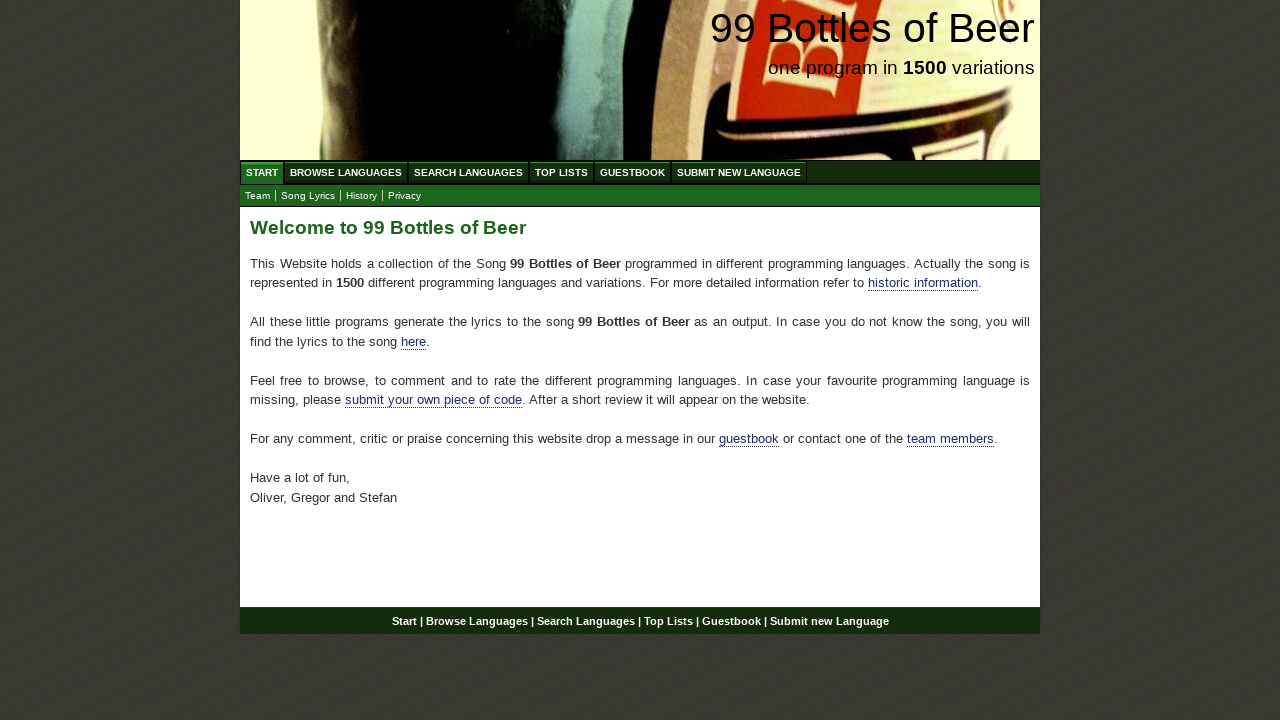

Clicked on Search Languages menu item at (468, 172) on xpath=//ul[@id='menu']/li/a[@href='/search.html']
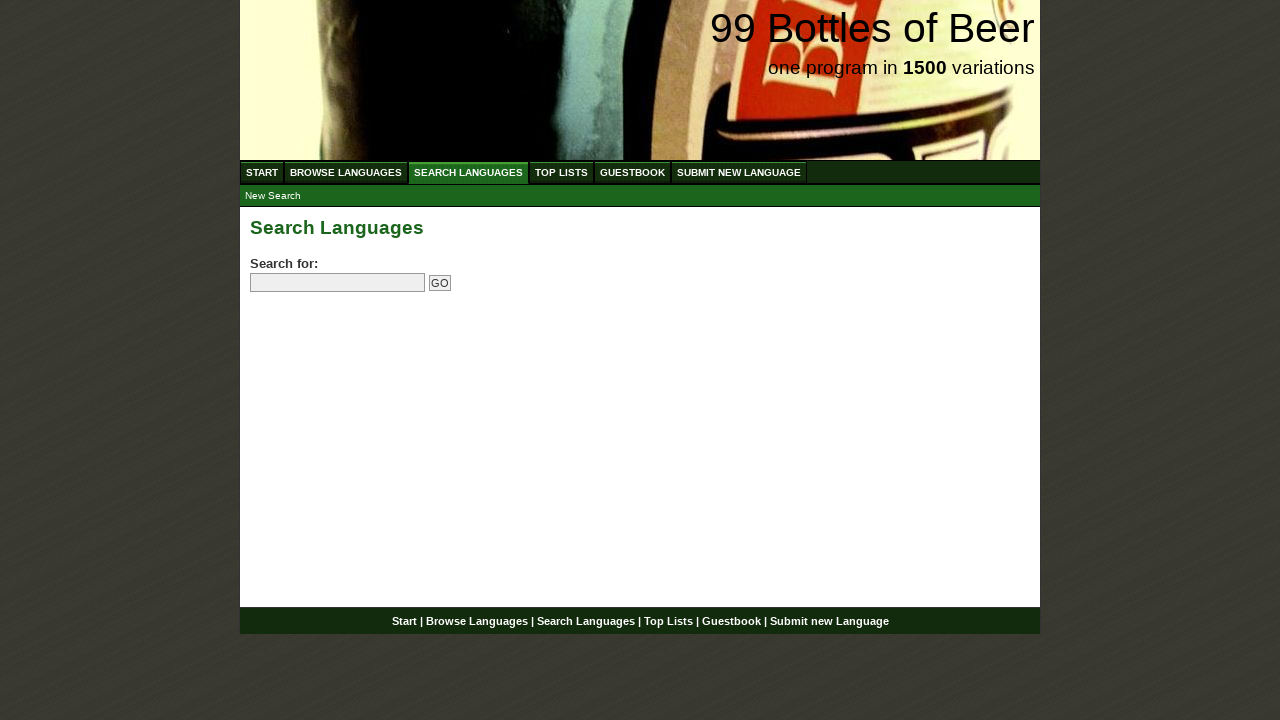

Clicked on search field at (338, 283) on input[name='search']
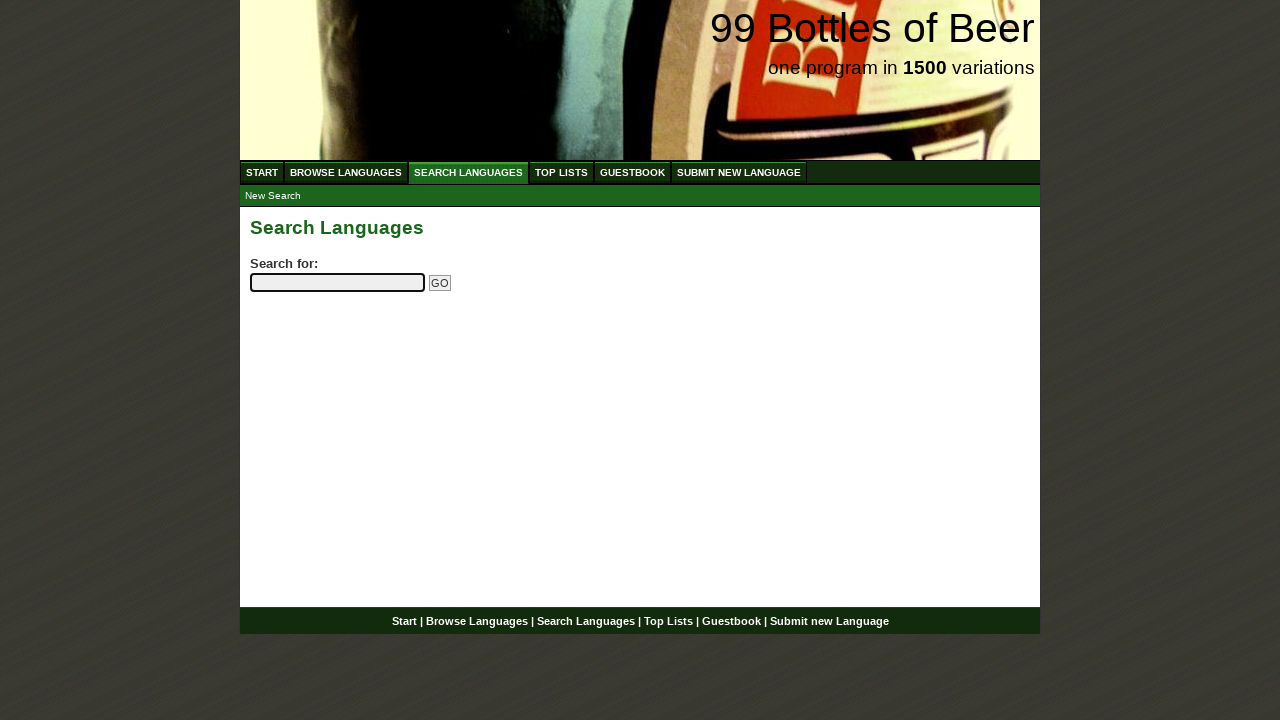

Entered 'python' in search field on input[name='search']
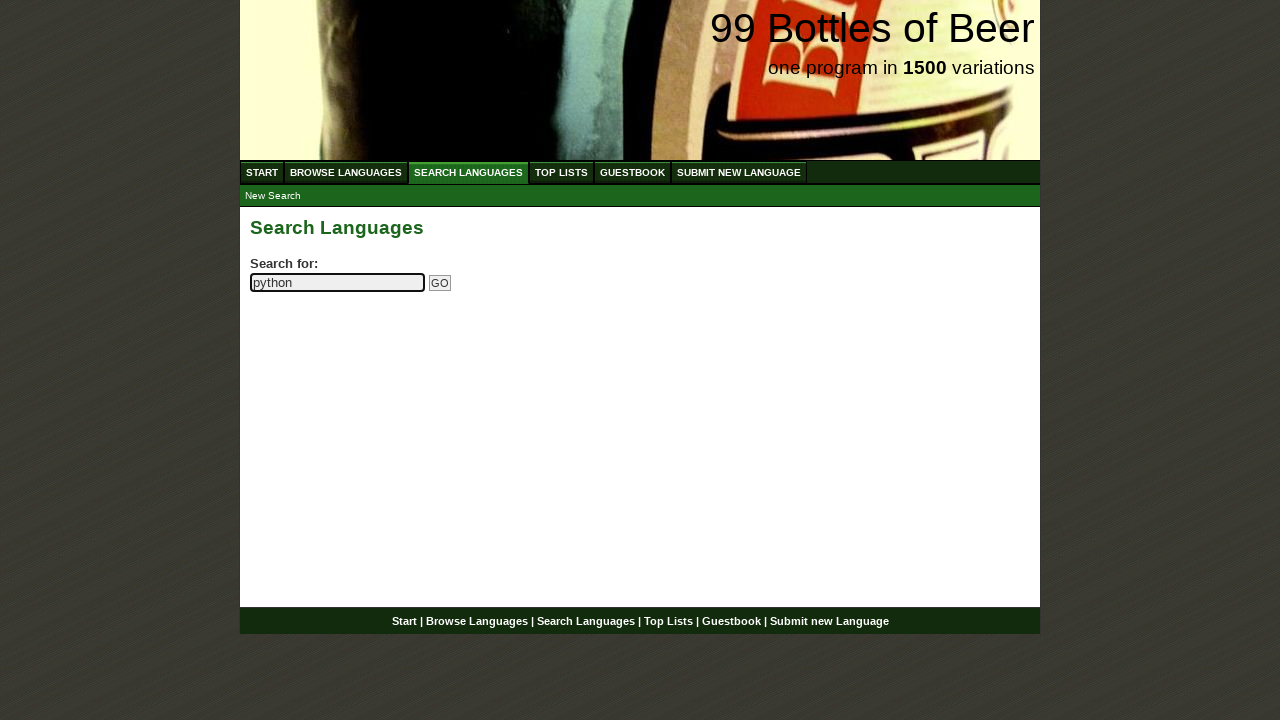

Clicked submit button to search for 'python' at (440, 283) on input[name='submitsearch']
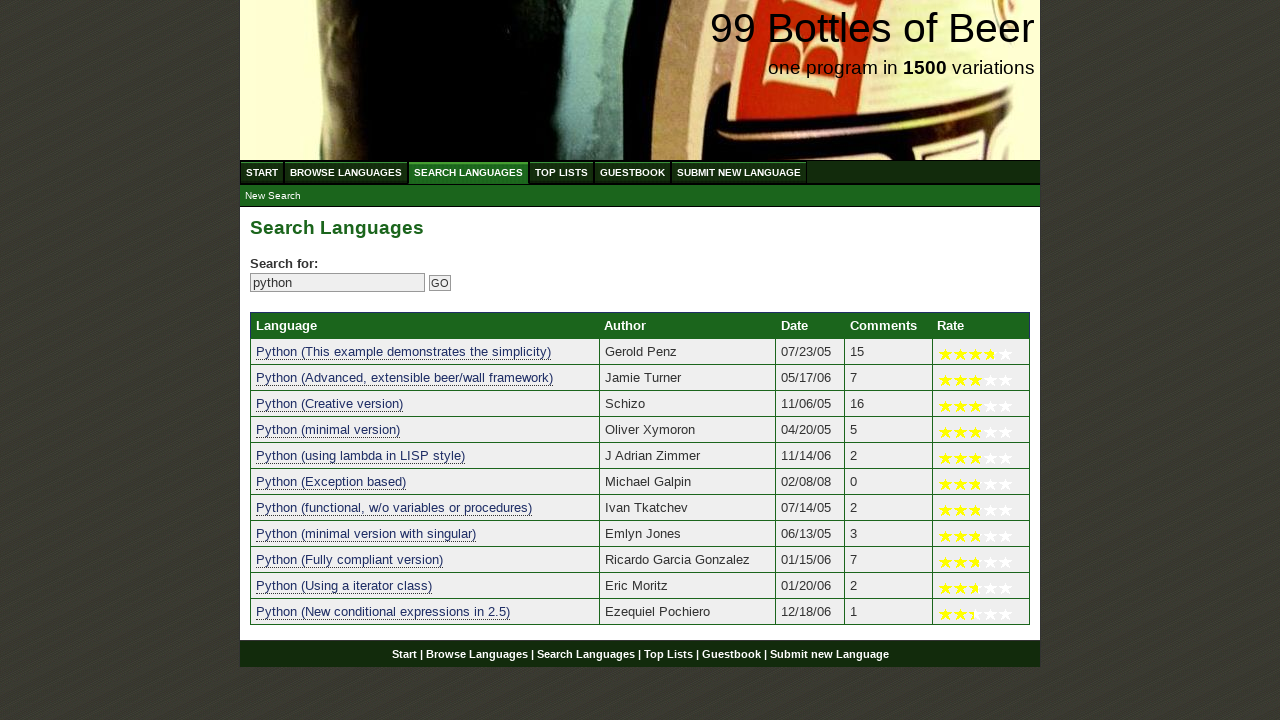

Search results table loaded successfully
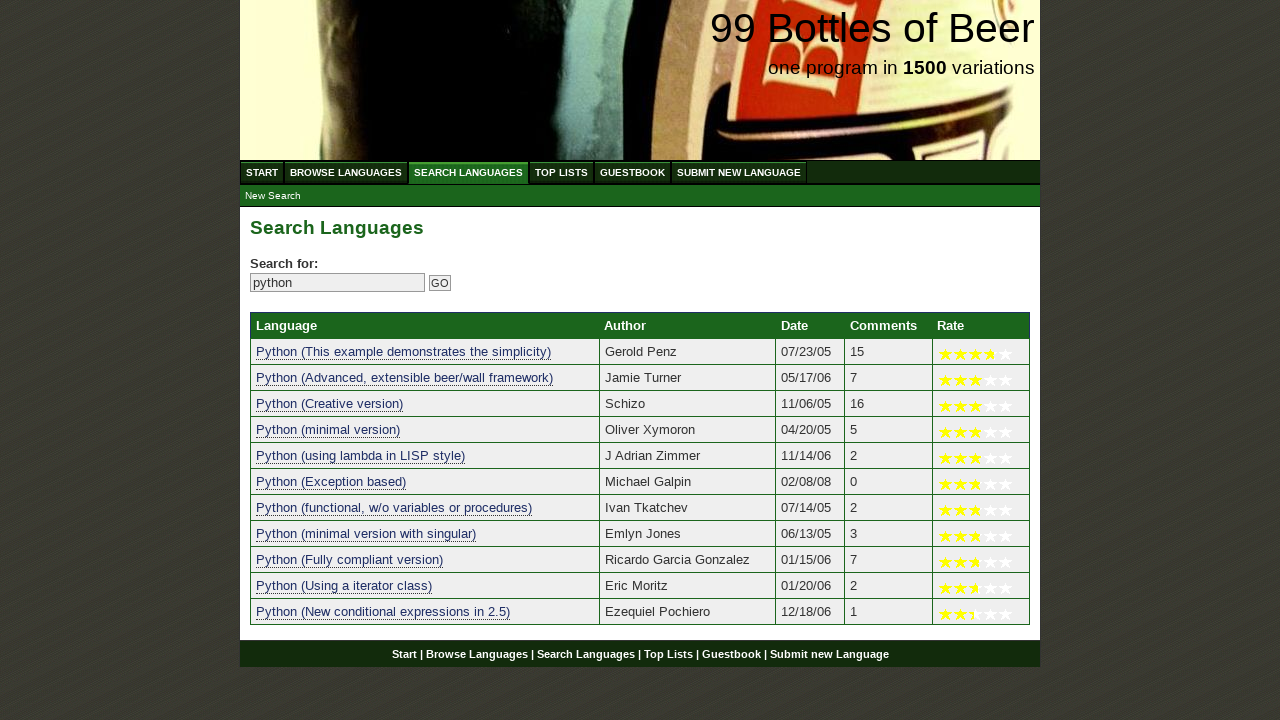

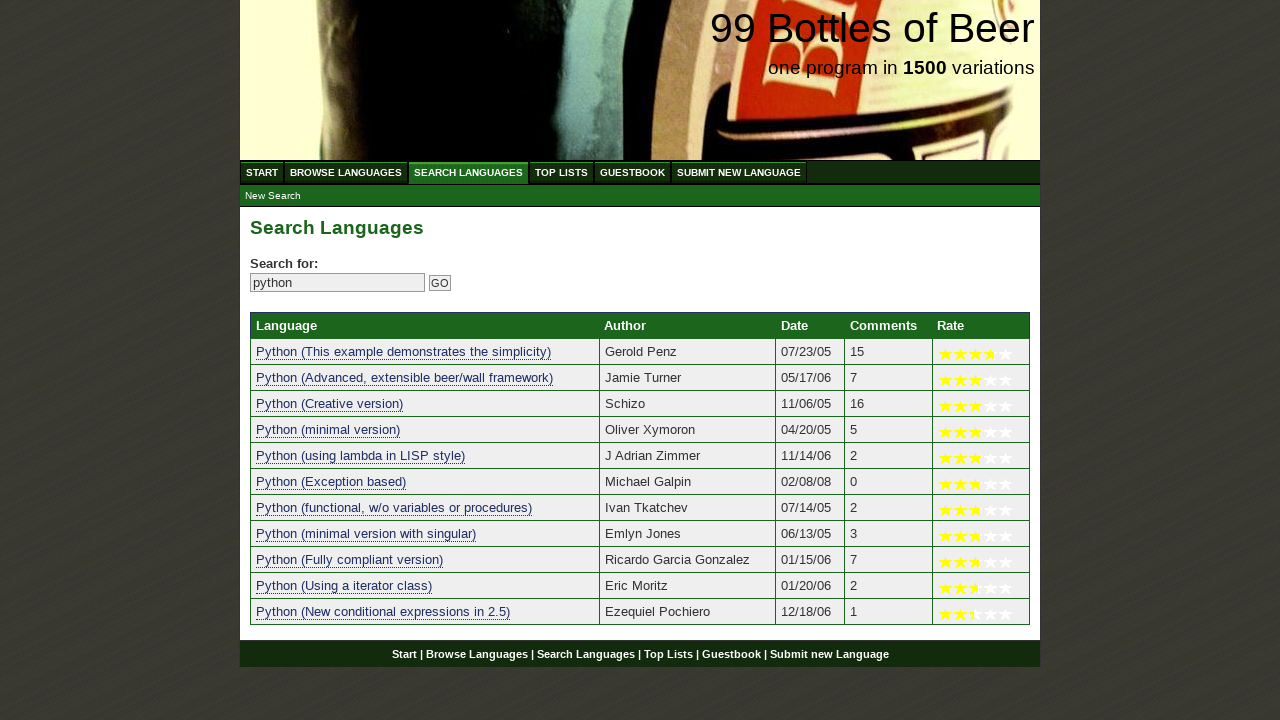